Tests the registration form by filling in personal details including first name, last name, email, phone number, selecting gender, and attempting to select country before submitting the form

Starting URL: https://demo.automationtesting.in/Register.html

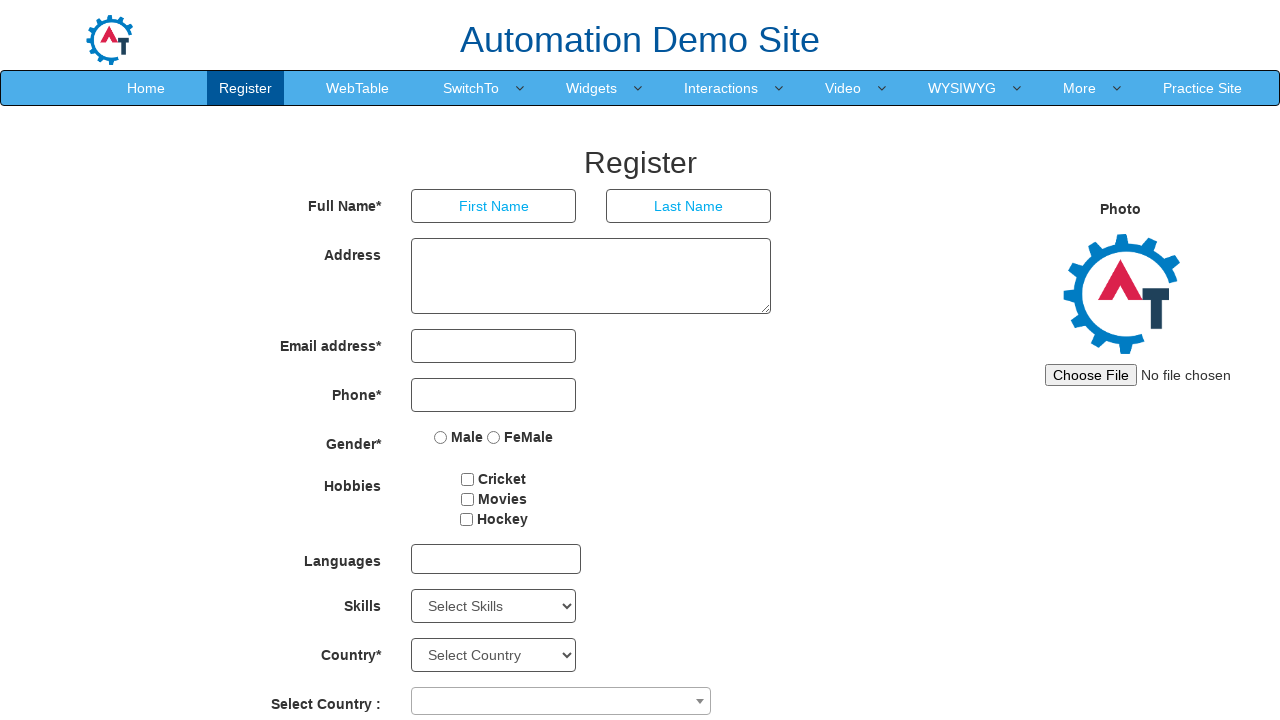

Filled first name field with 'sharvari' on //input[@placeholder='First Name']
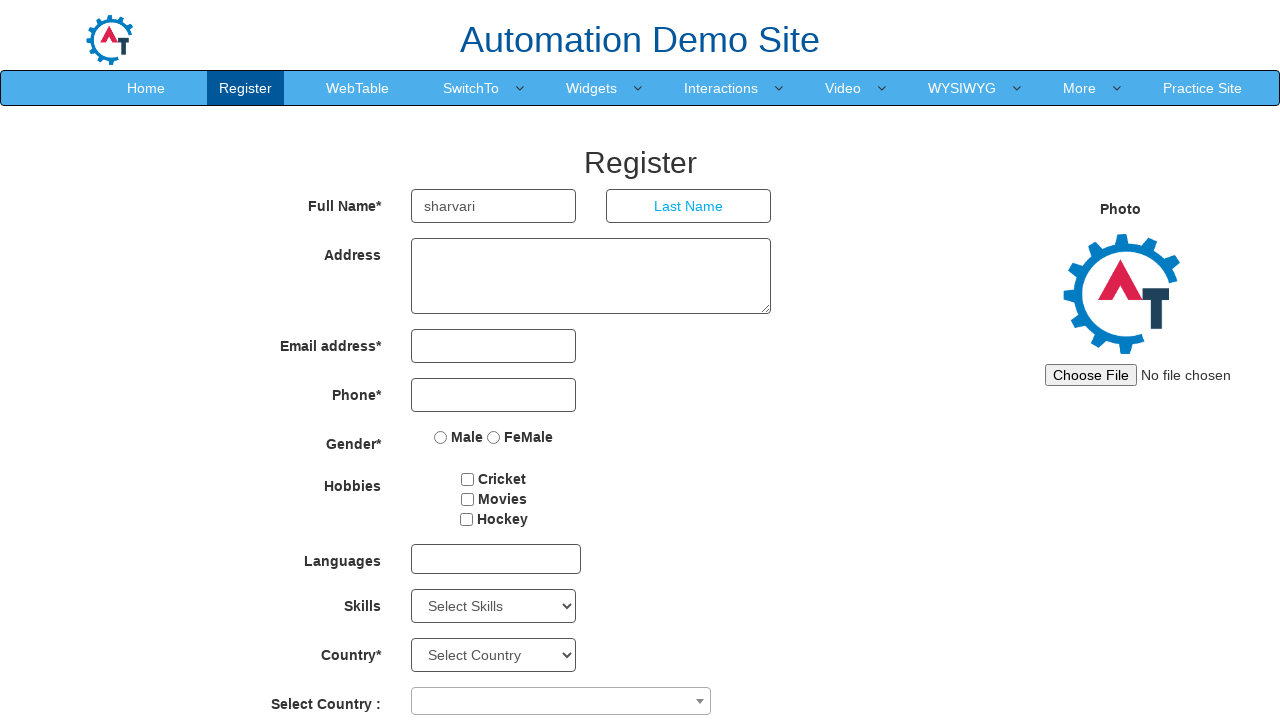

Filled last name field with 'gowda' on //input[@placeholder='Last Name']
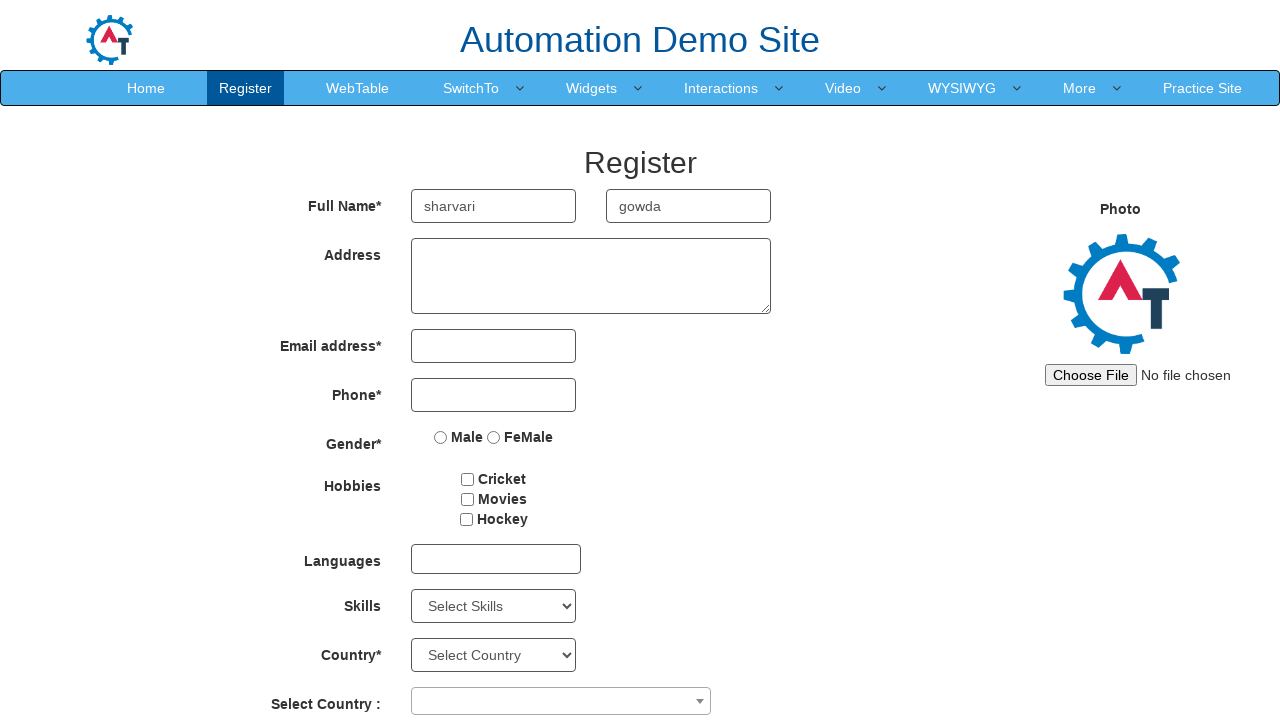

Filled email field with 'gowda@tcs.com' on #eid input
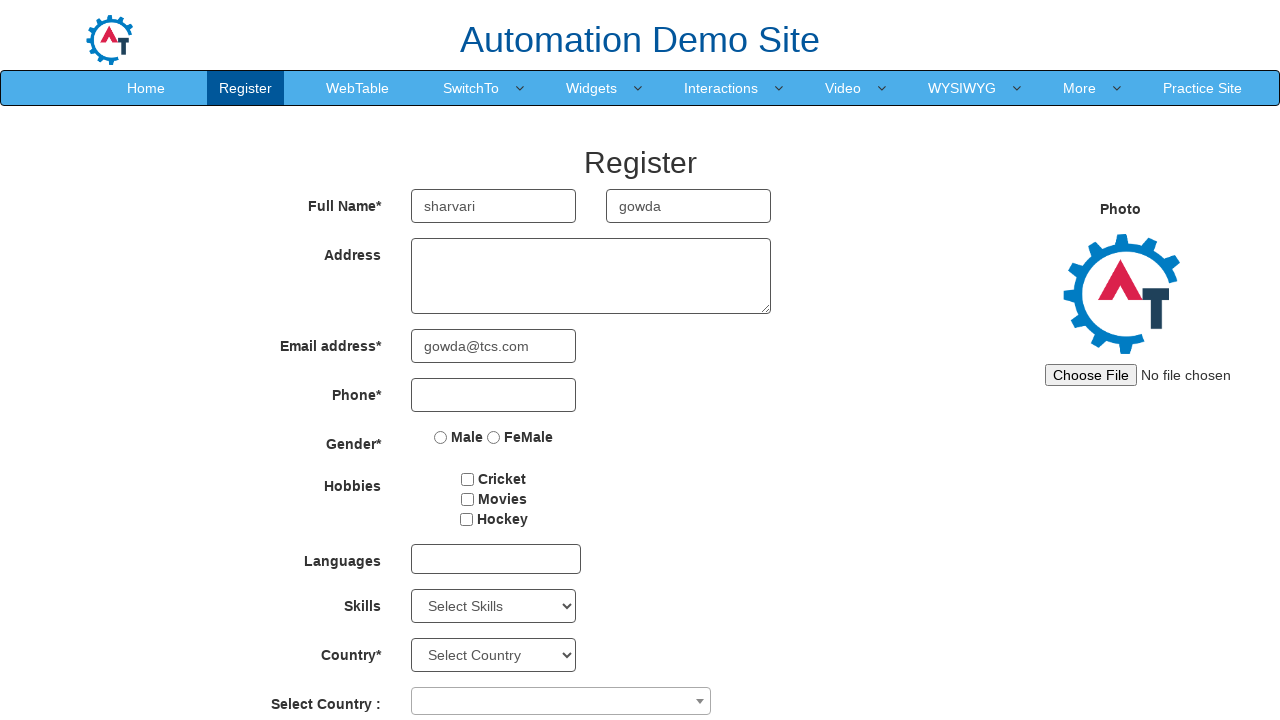

Filled phone number field with '8217714155' on //input[@type='tel']
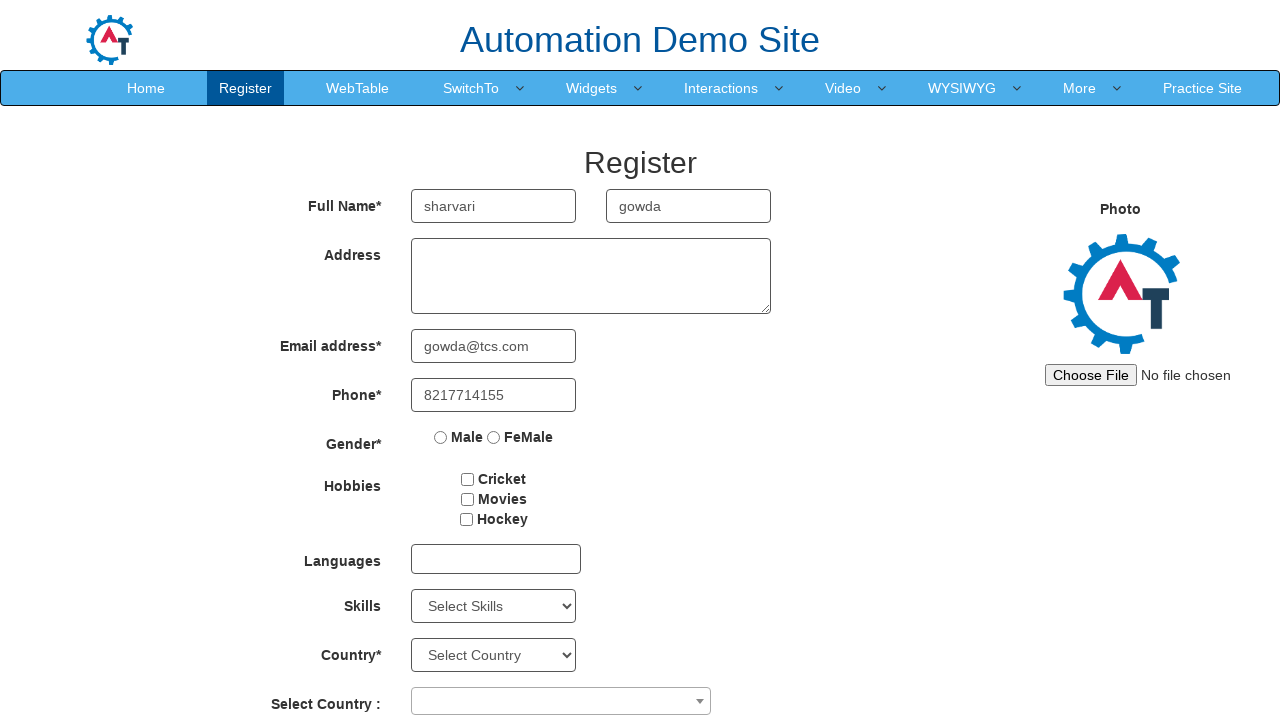

Scrolled down 350 pixels to reveal more form elements
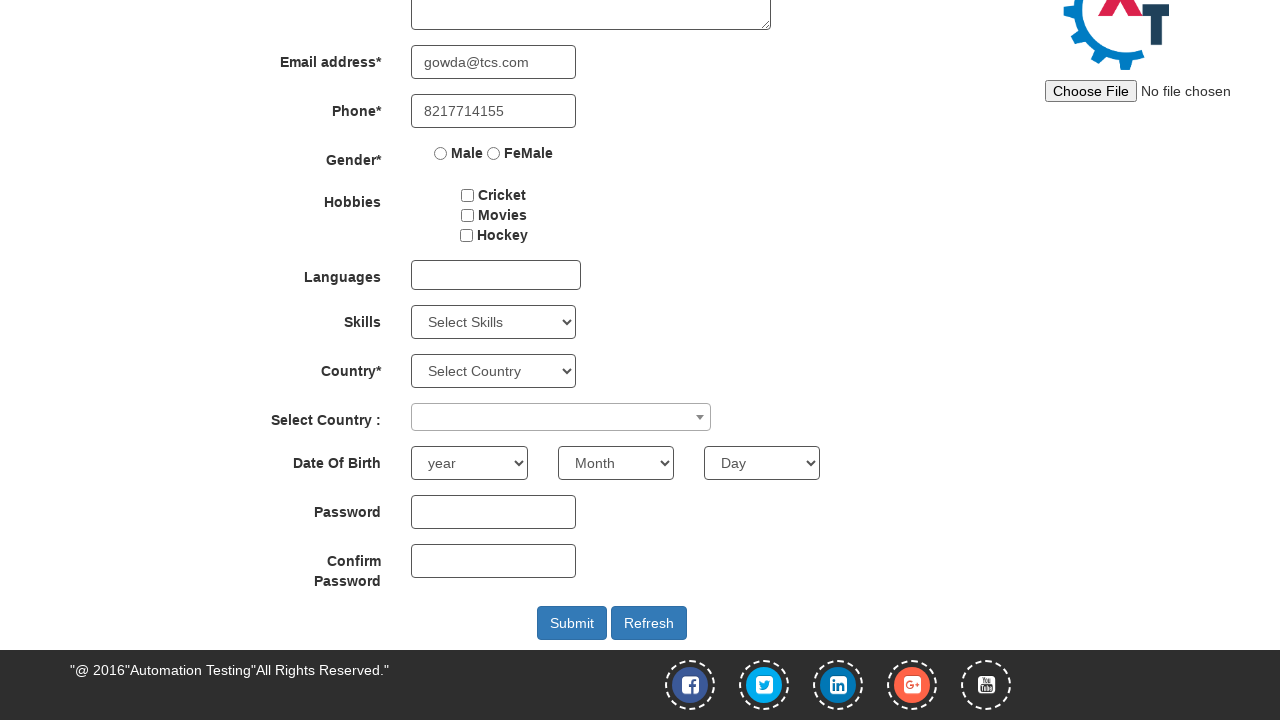

Selected Female gender option at (494, 153) on xpath=//input[@value='FeMale']
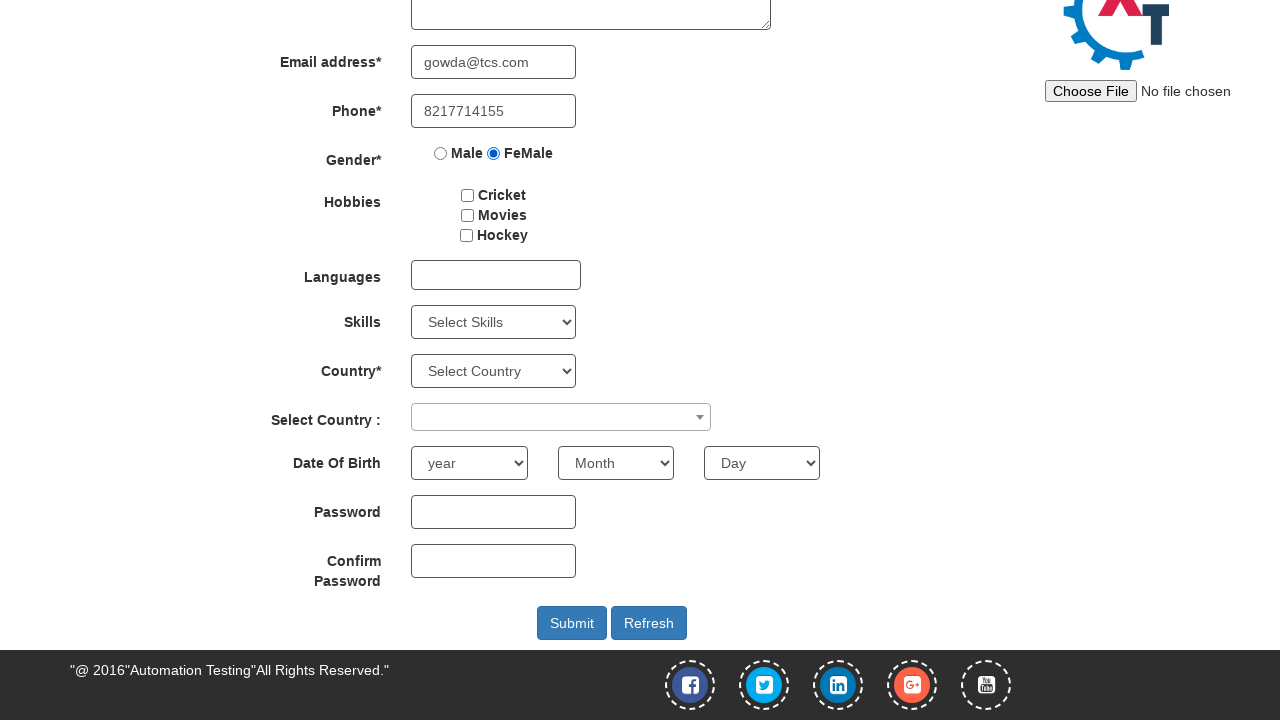

Clicked on countries dropdown to open it at (494, 371) on #countries
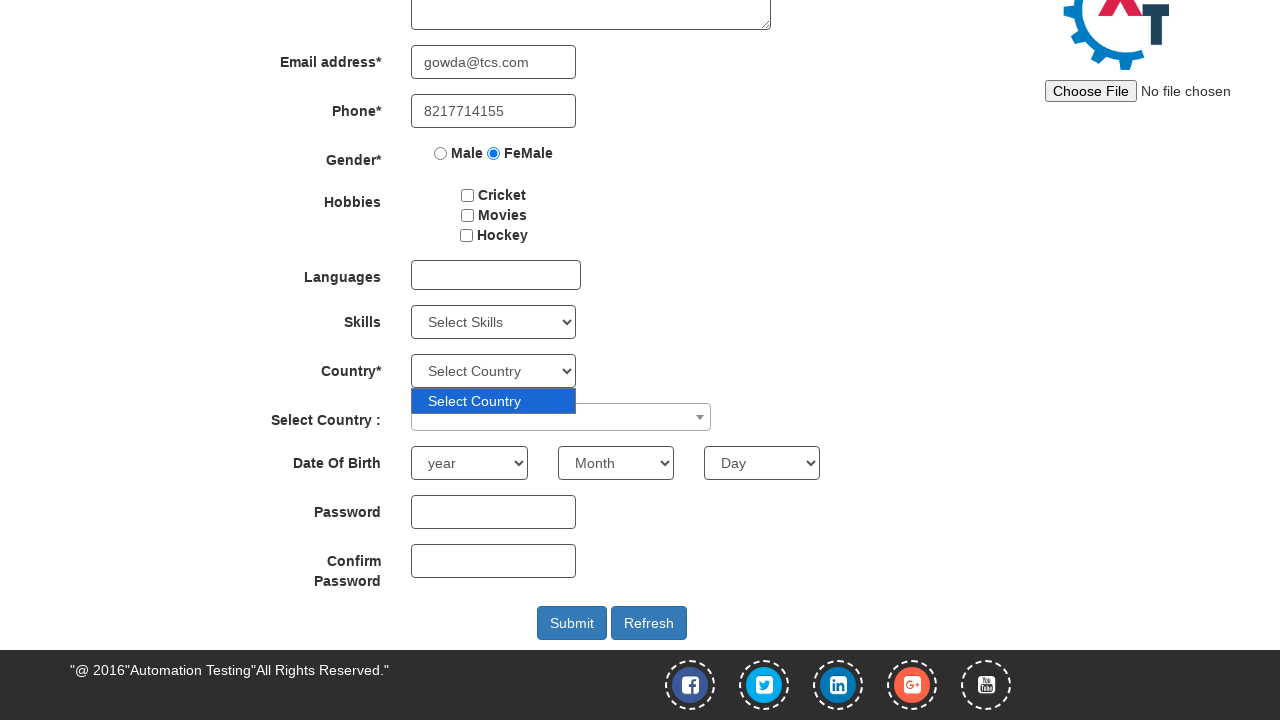

Clicked on country combobox selector at (561, 417) on xpath=//span[@role='combobox']
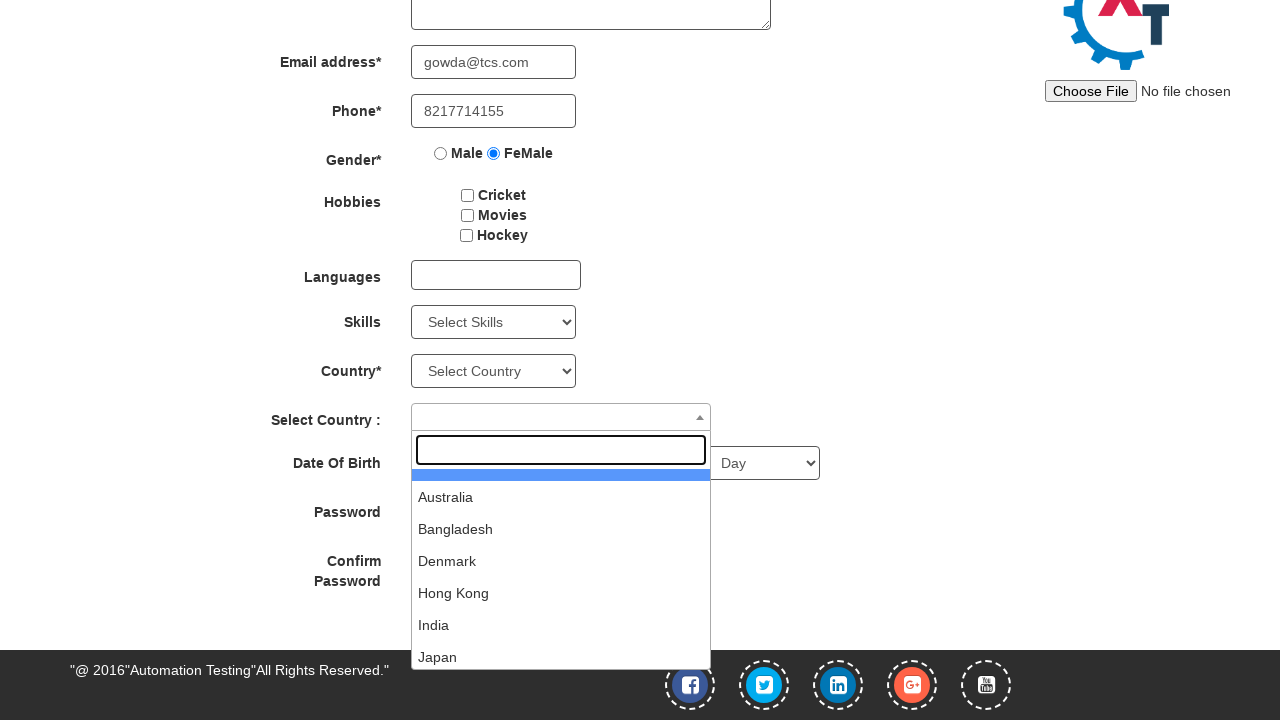

Entered 'aus' in country search field to filter options on //input[@class='select2-search__field']
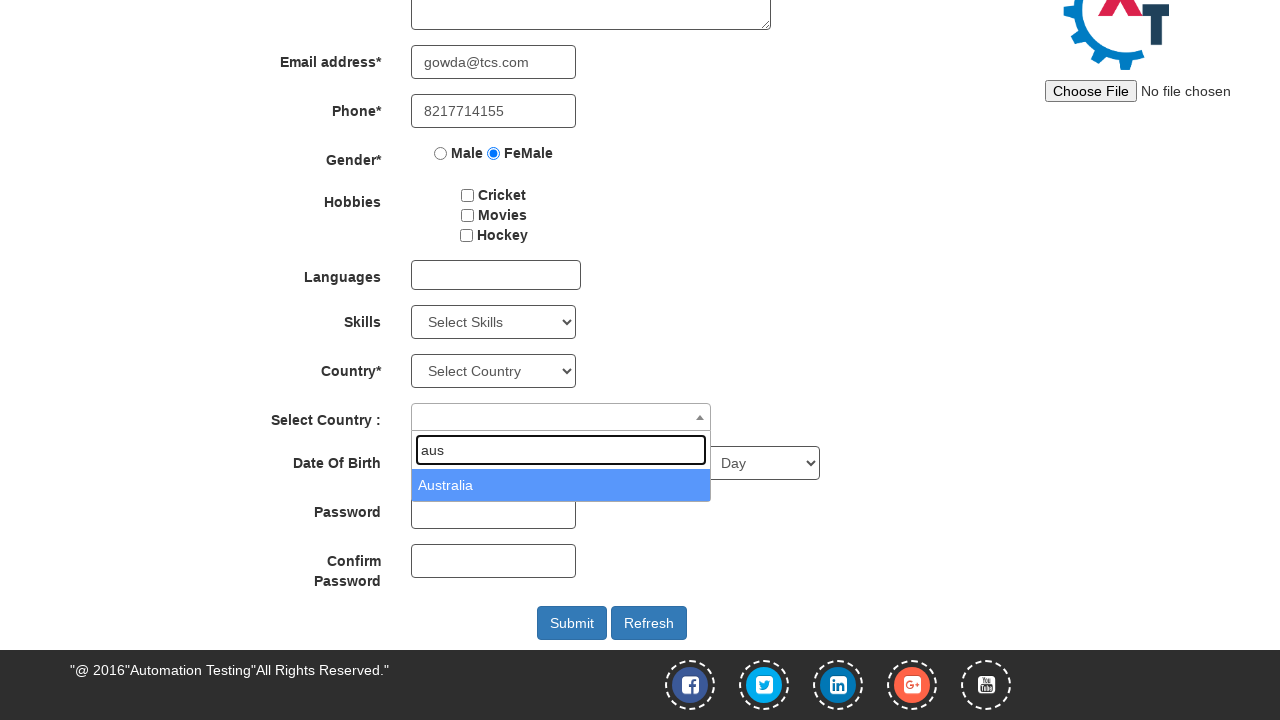

Clicked submit button to submit the registration form at (572, 623) on #submitbtn
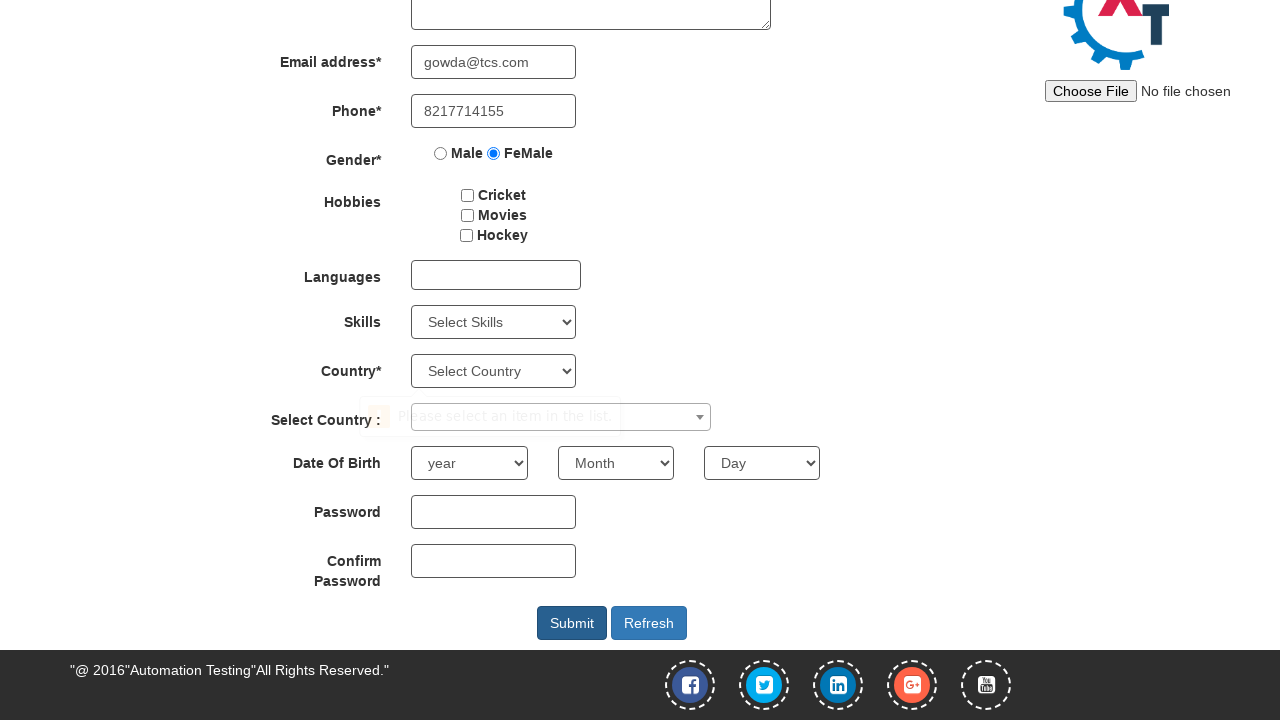

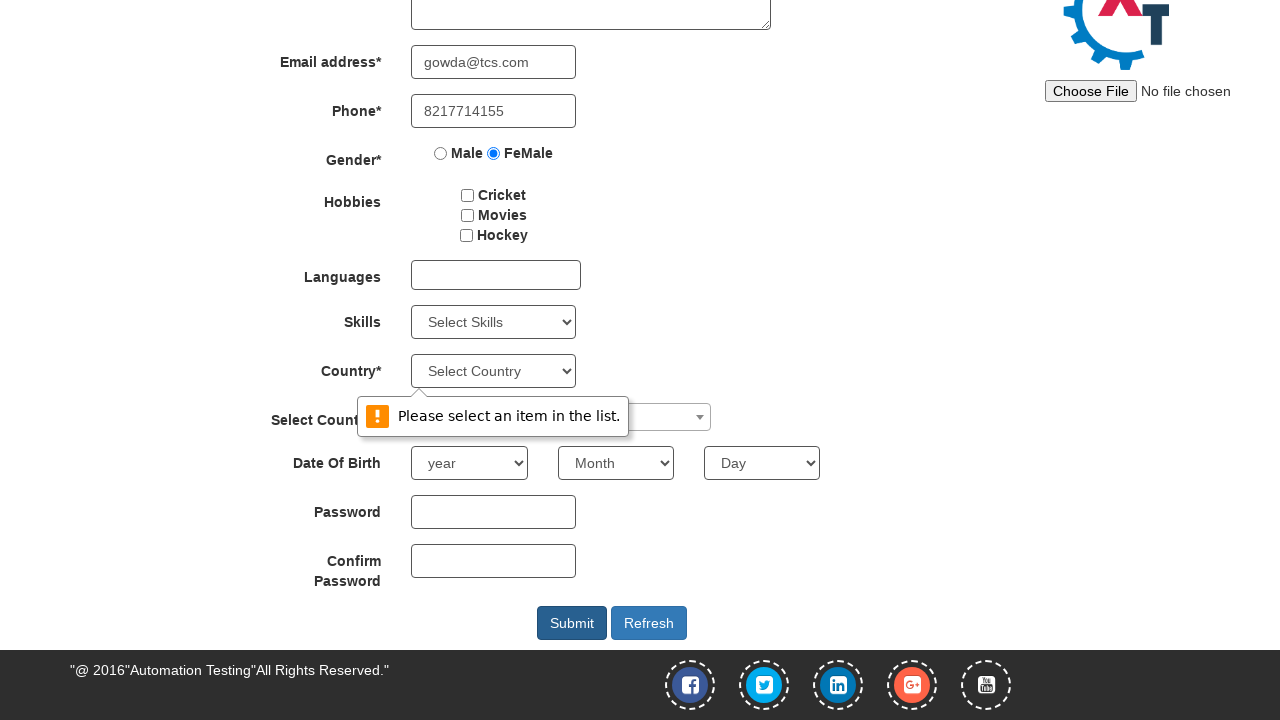